Tests the DemoQA website by navigating to the Elements section, clicking on Text Box, filling in an email field with invalid data, and submitting the form to verify form validation behavior.

Starting URL: https://demoqa.com/

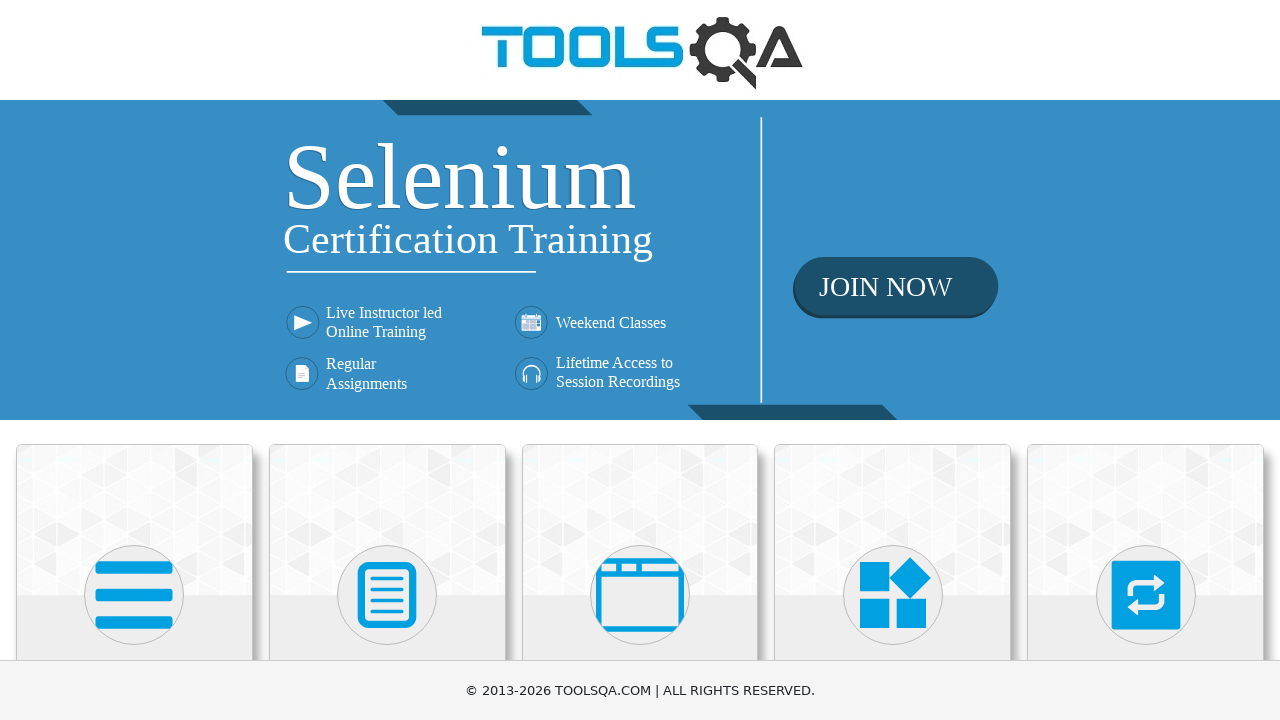

Waited for Elements section to be visible
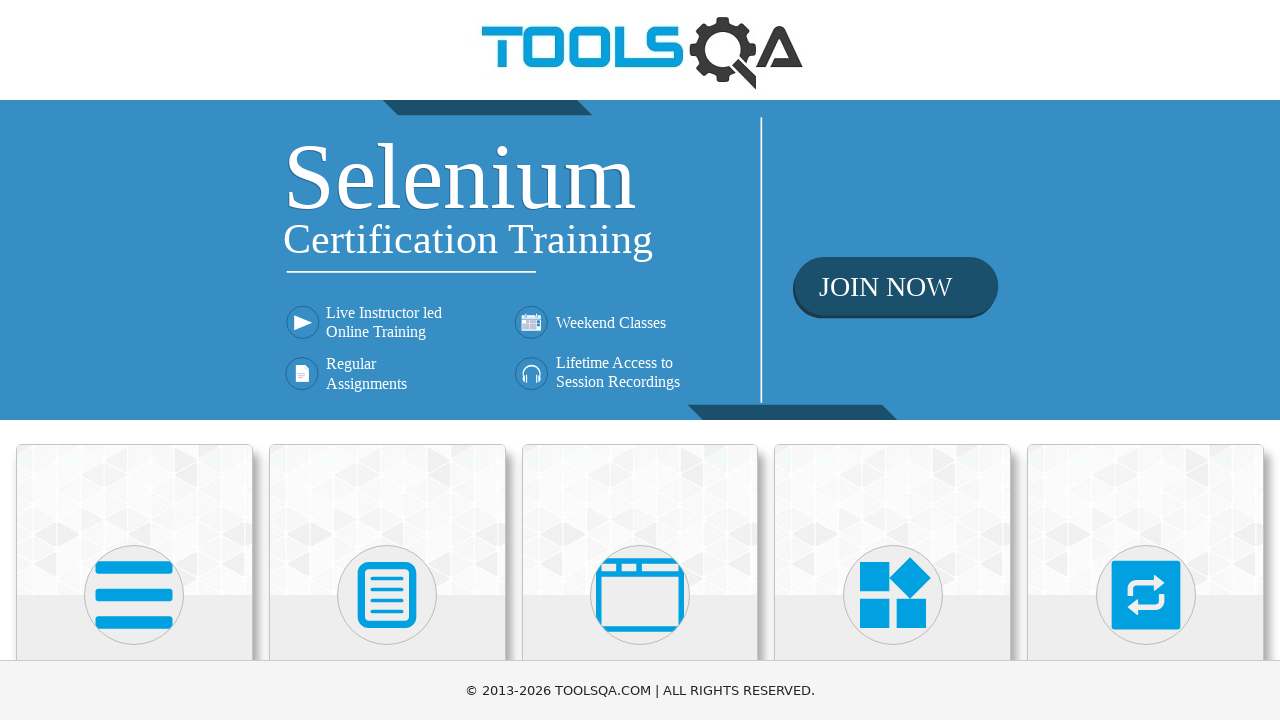

Clicked on Elements section at (134, 360) on xpath=//h5[text()='Elements']
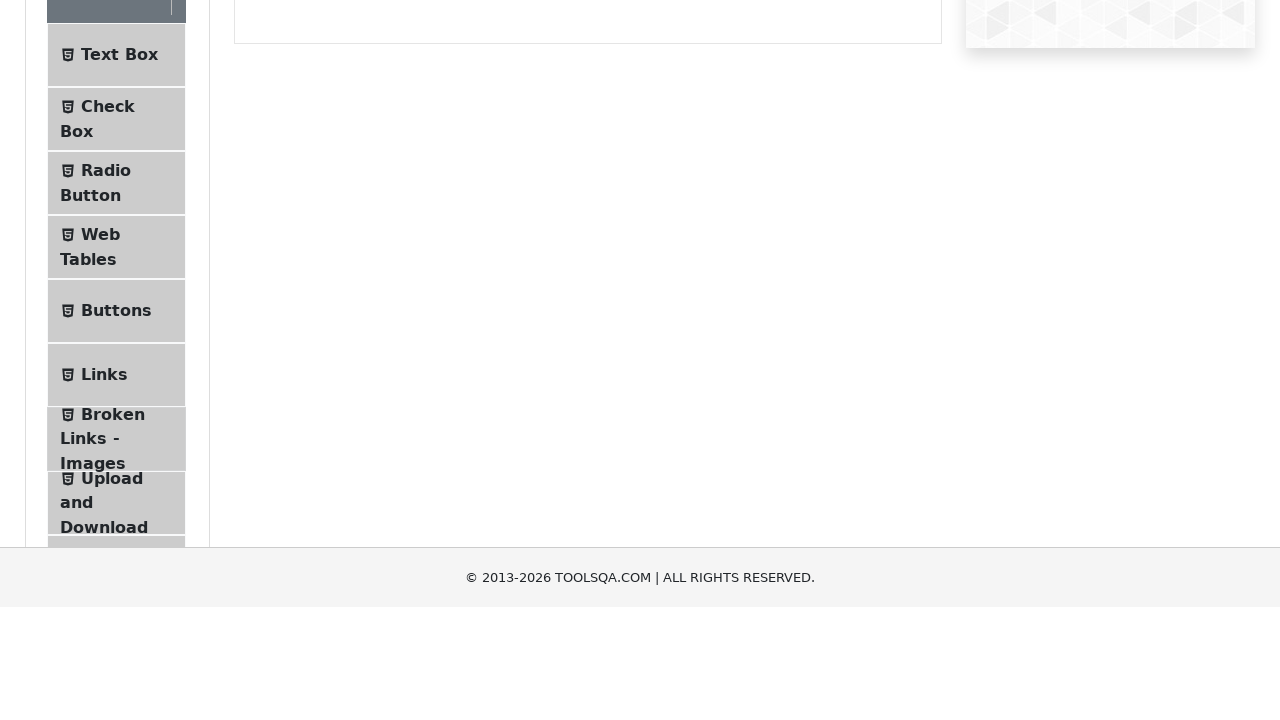

Clicked on Text Box menu item at (119, 261) on xpath=//li//span[contains(text(),'Text Box')]
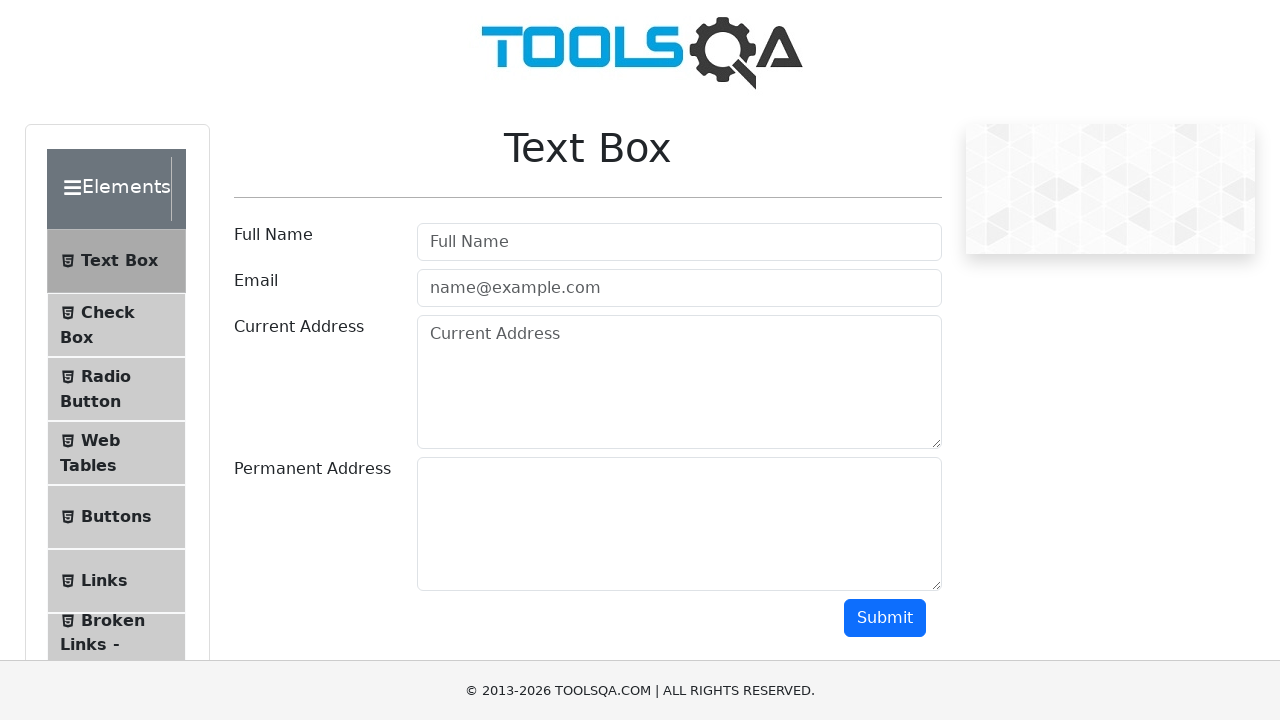

Filled email field with invalid email format 'abcdef' on input[placeholder='name@example.com']
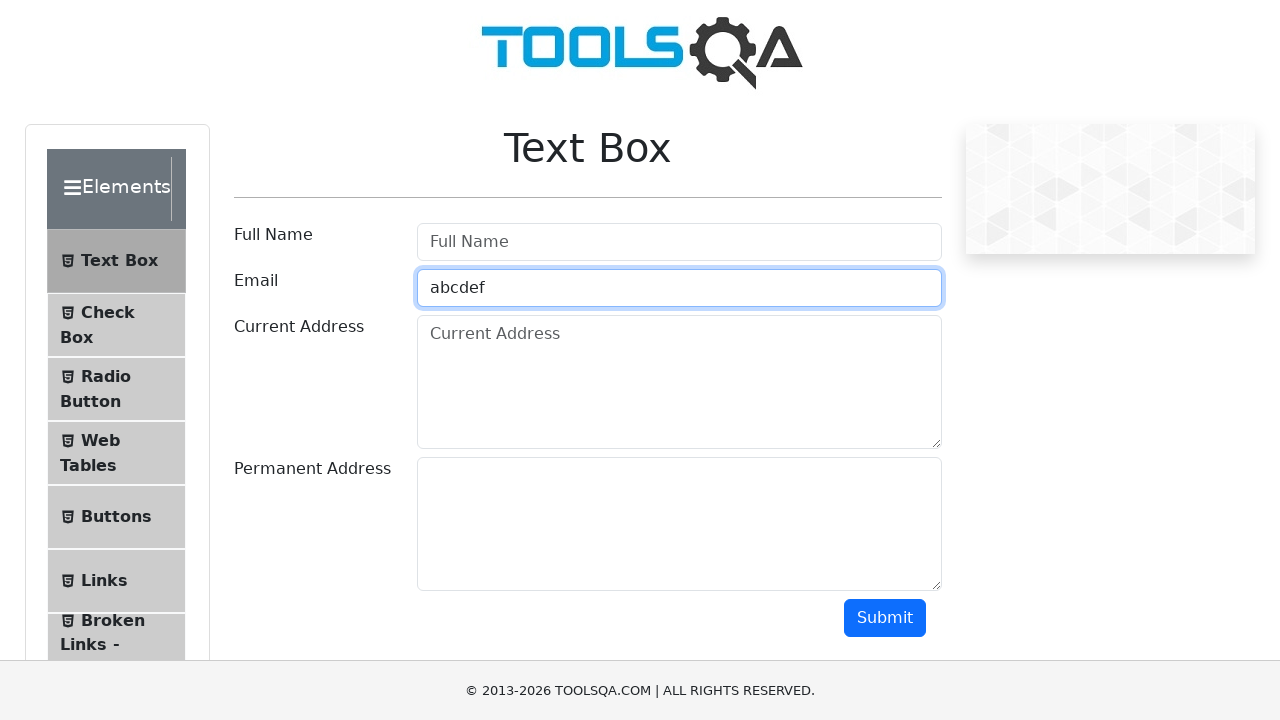

Scrolled down 500px to reveal submit button
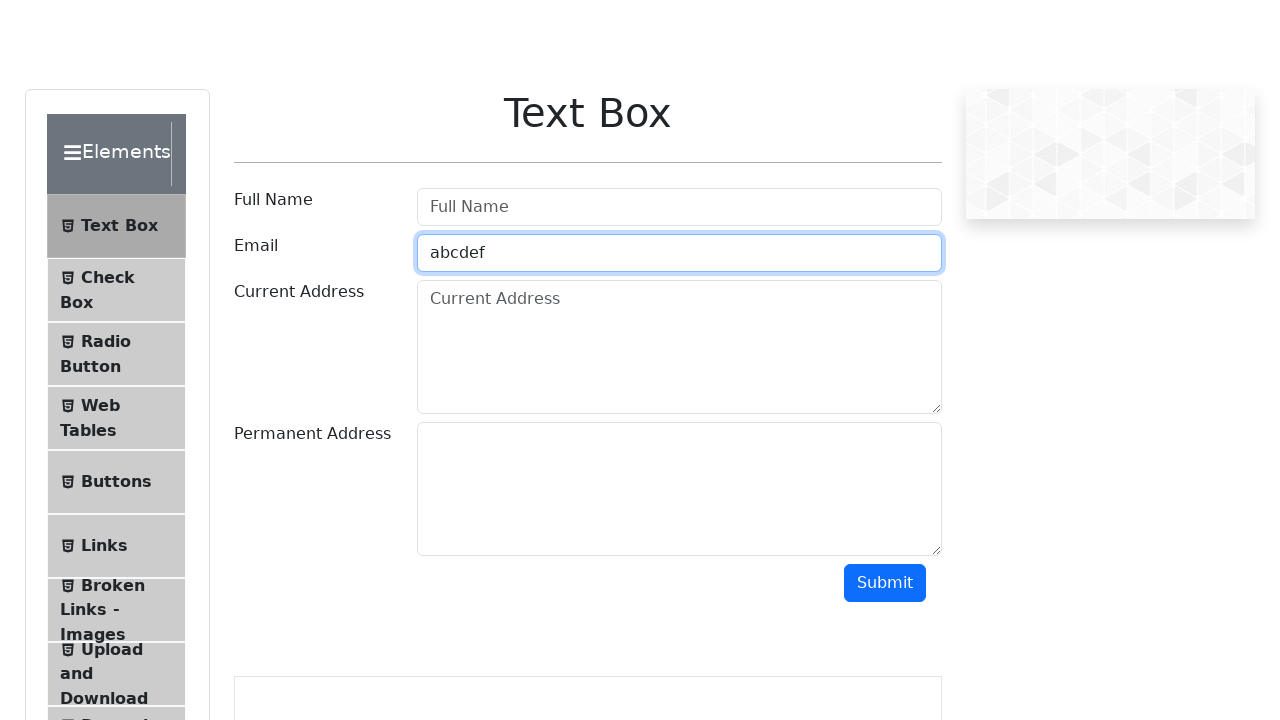

Clicked Submit button to submit form with invalid email at (885, 118) on xpath=//button[contains(text(),'Submit')]
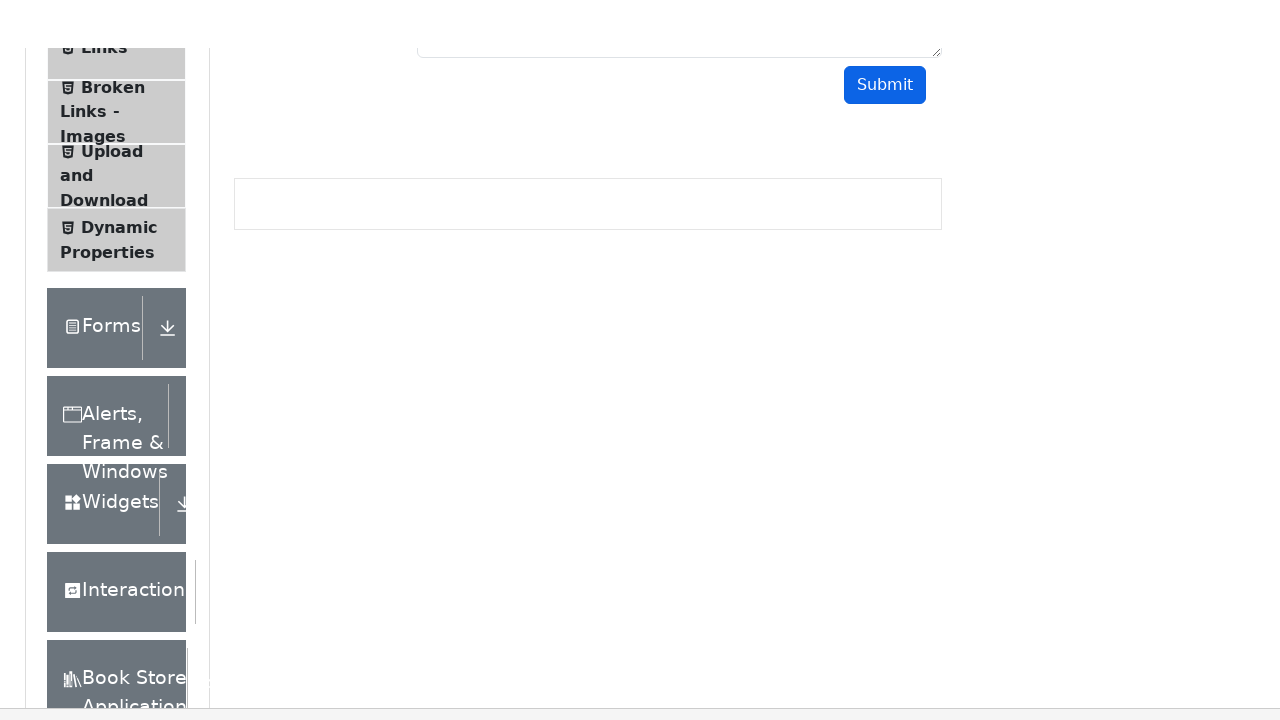

Waited 1000ms for form validation response
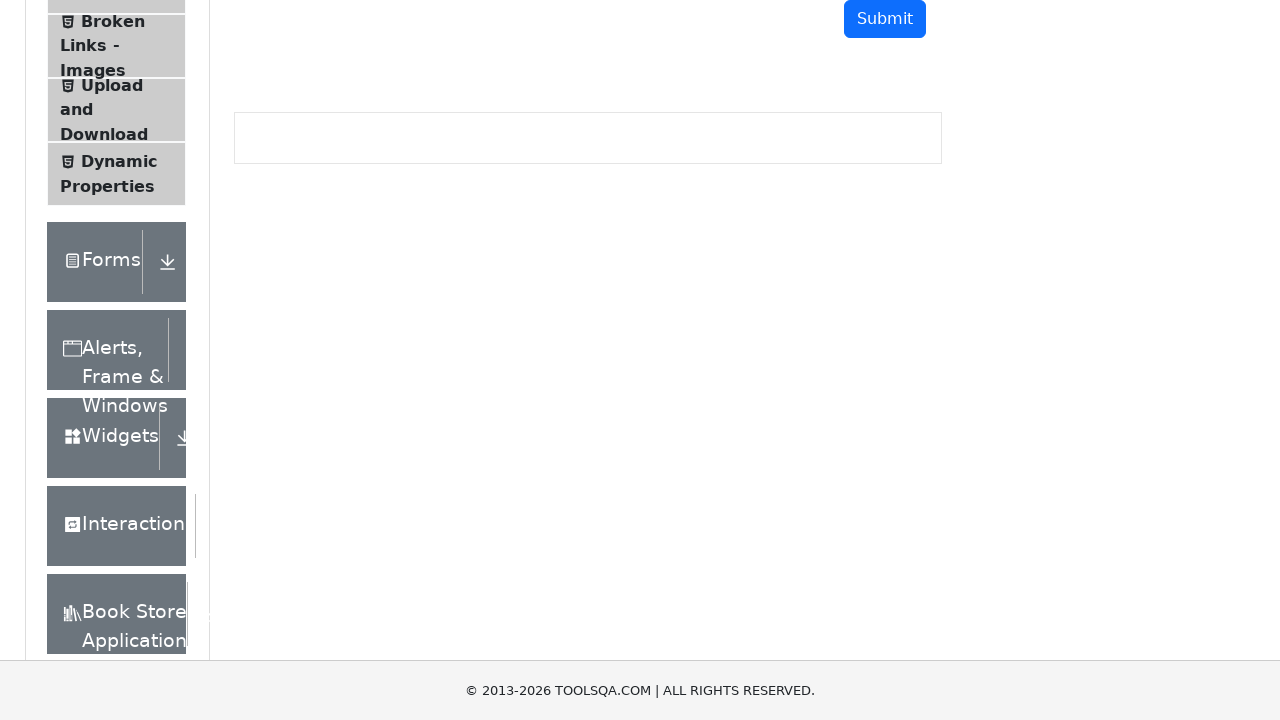

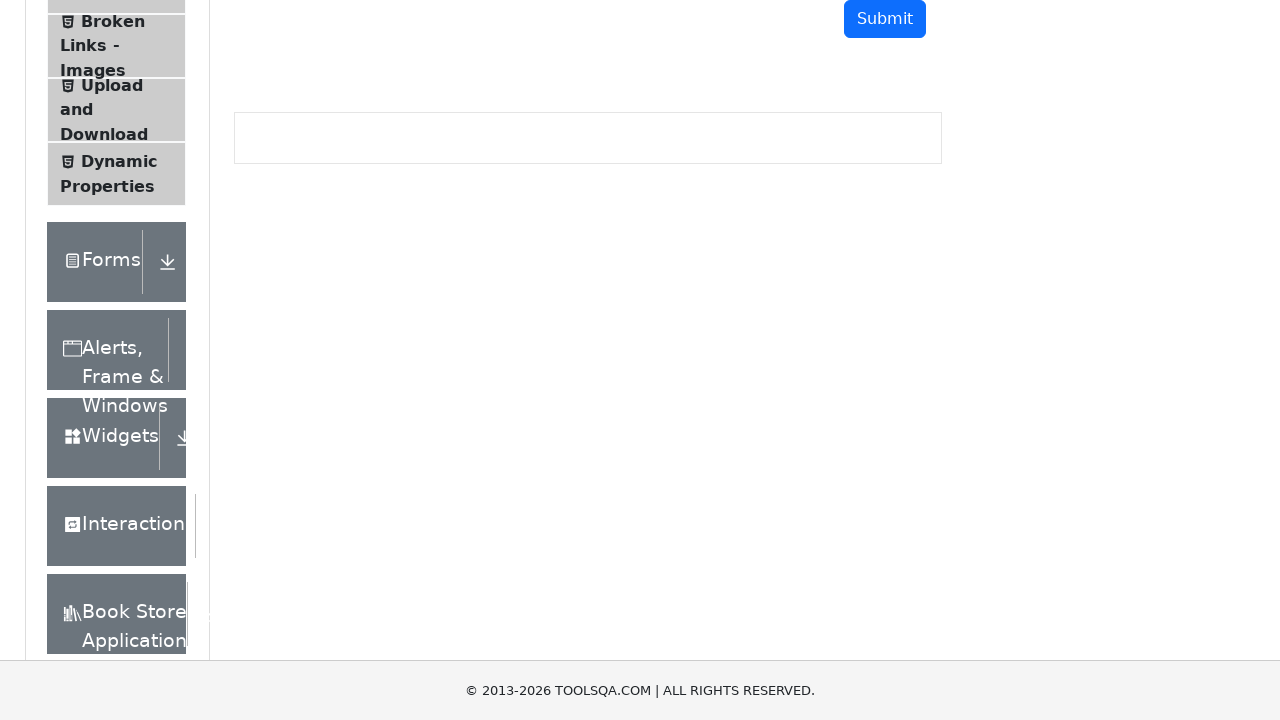